Navigates to a personal website and verifies the page loads by checking the title

Starting URL: https://shilong.js.org

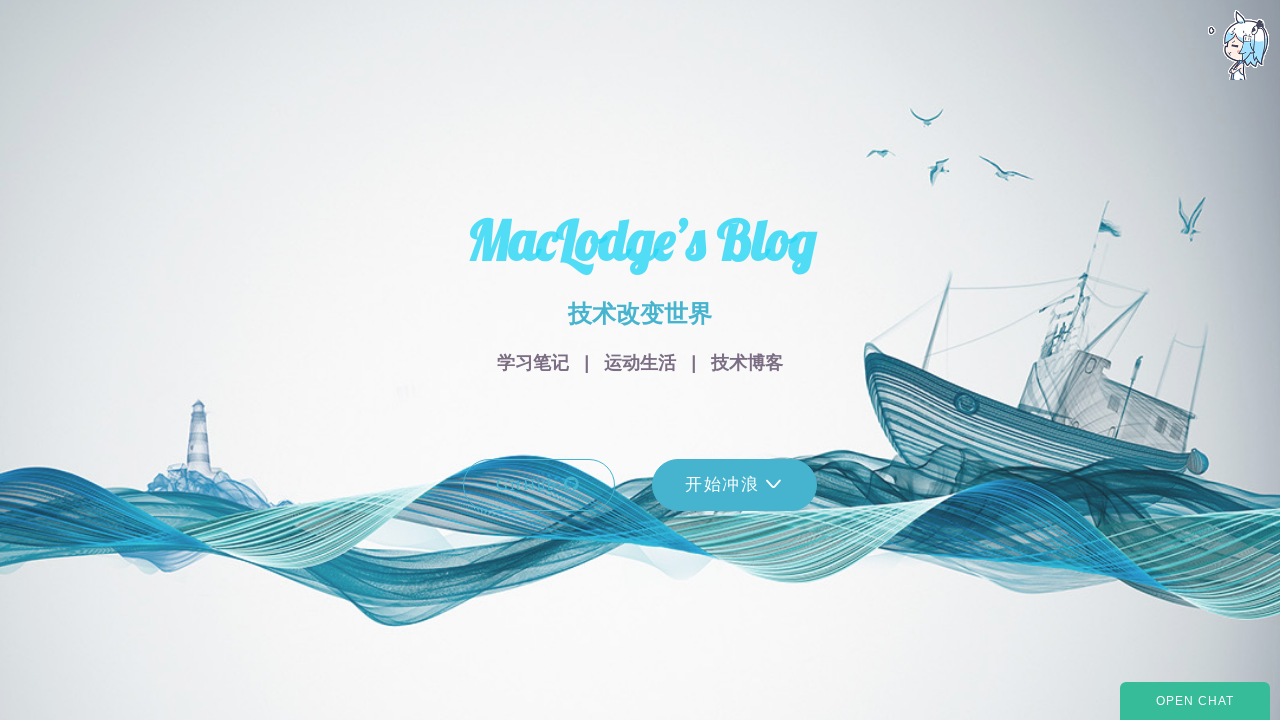

Waited for page to reach domcontentloaded state
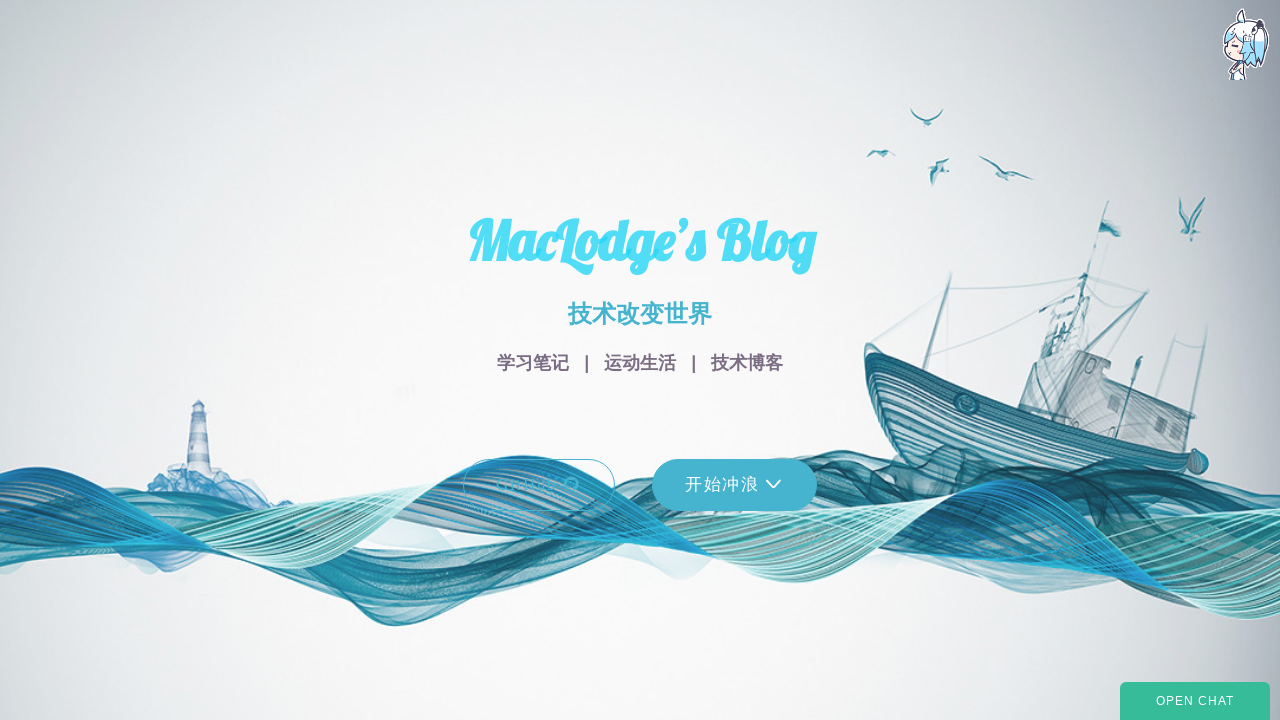

Retrieved page title: MacLodge`s blog
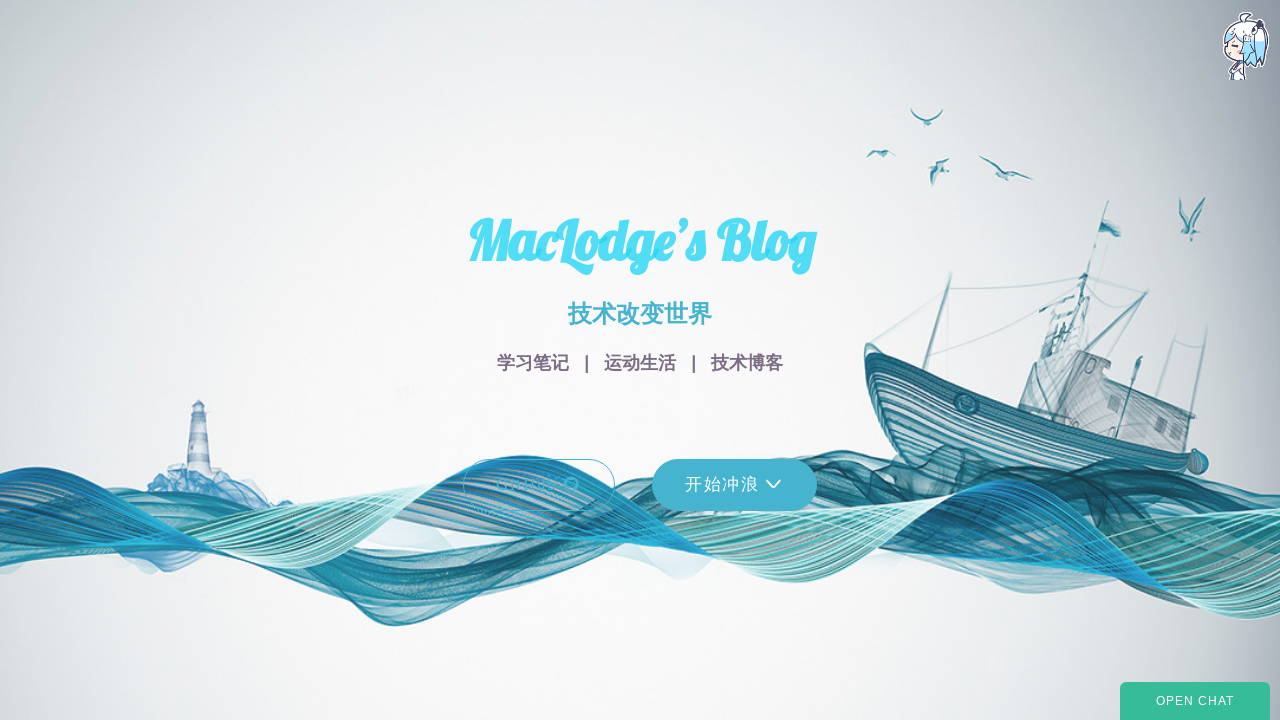

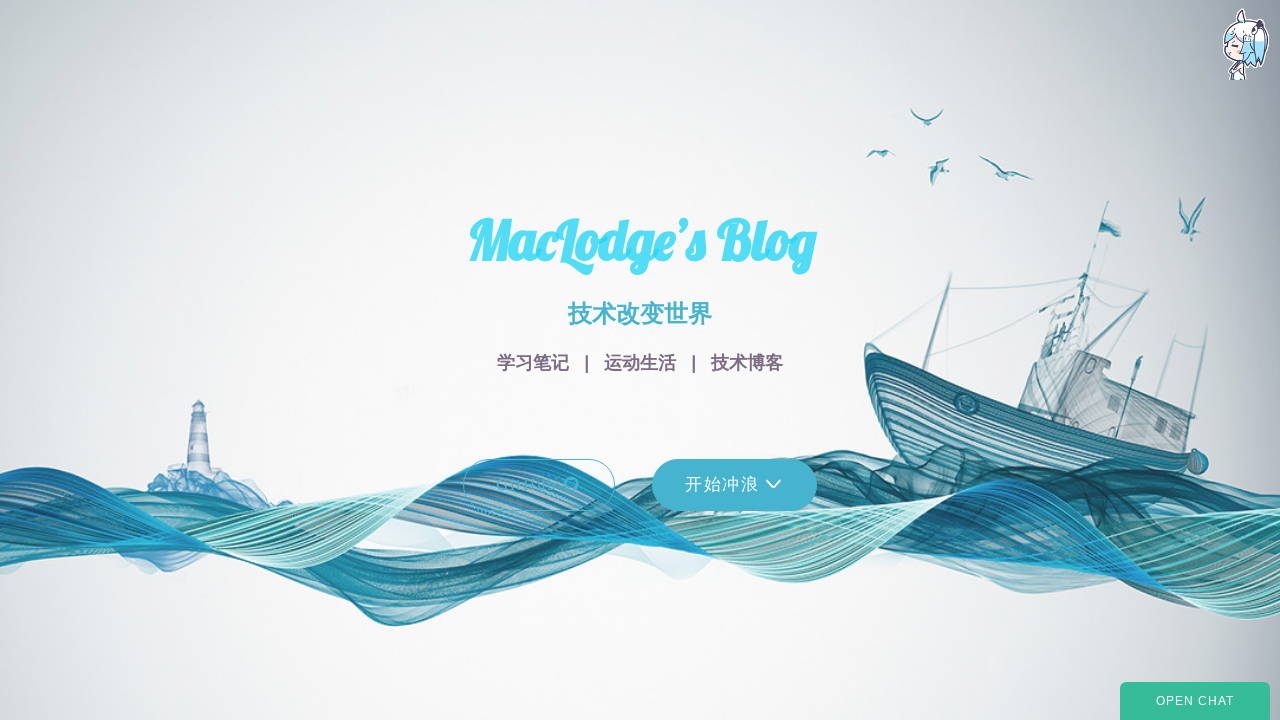